Tests the Training Support website by verifying the page title, clicking the "about" link, and verifying the new page title.

Starting URL: https://v1.training-support.net

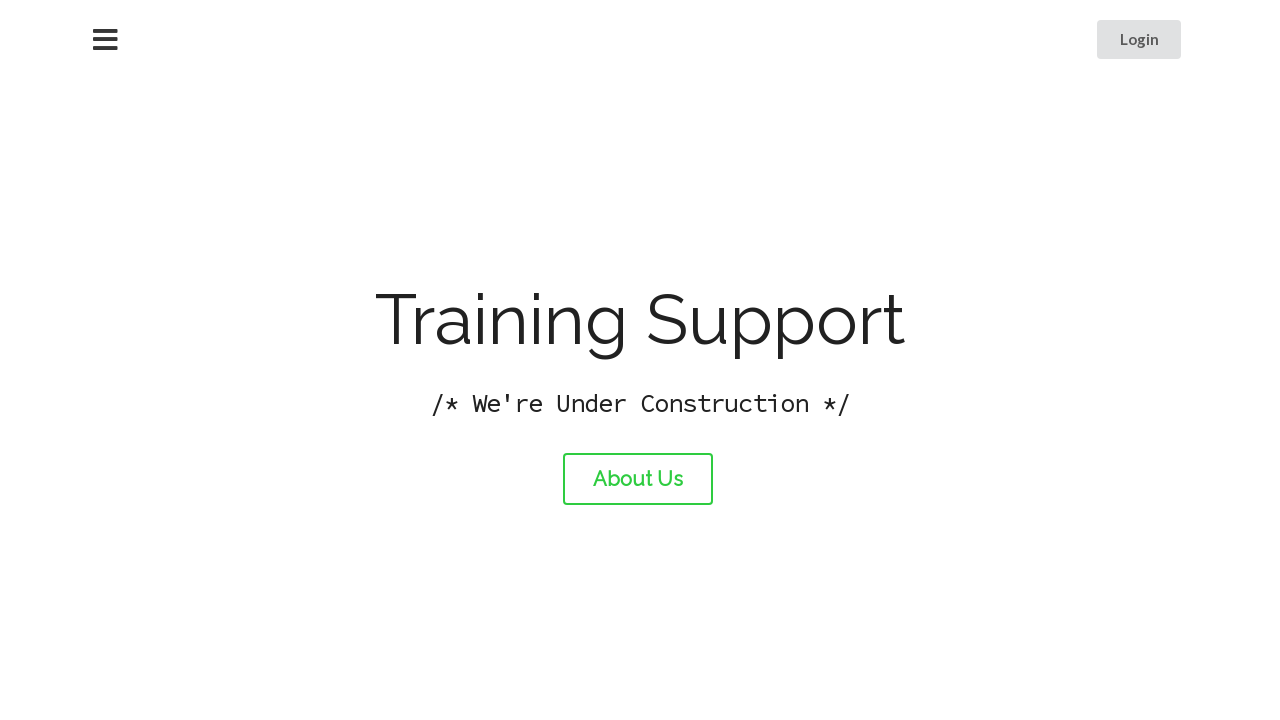

Verified initial page title is 'Training Support'
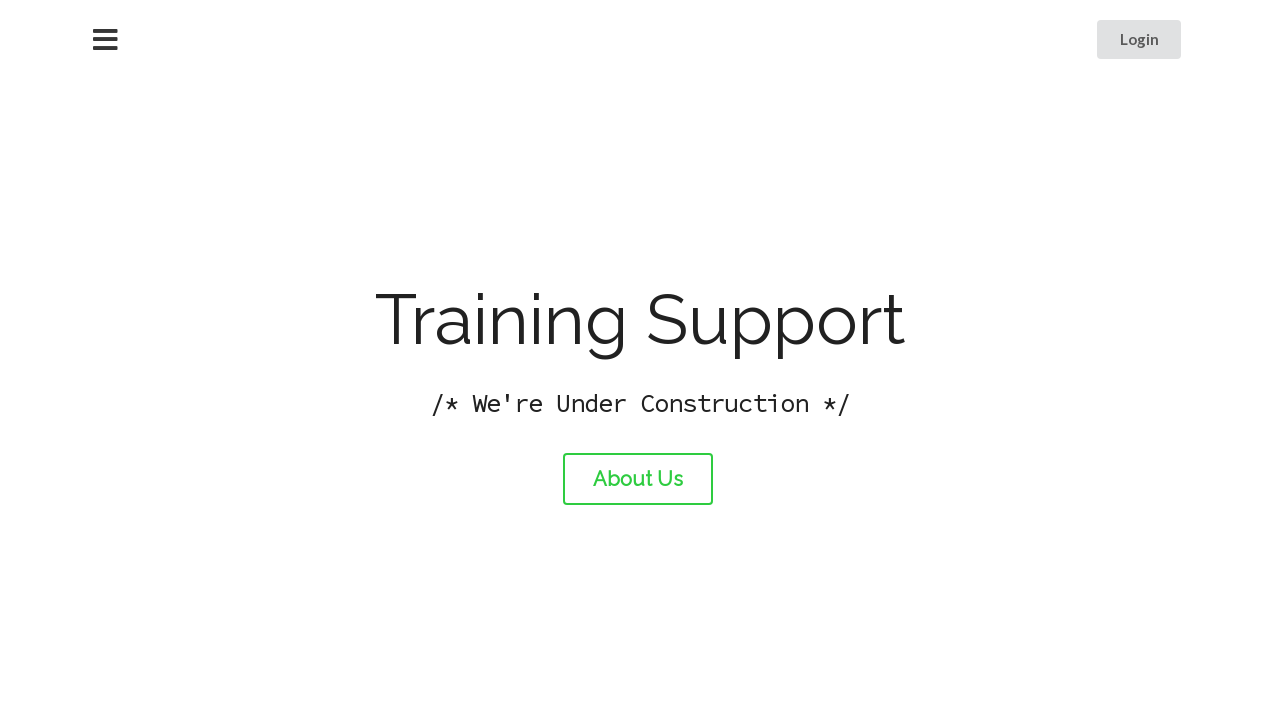

Clicked the 'about' link at (638, 479) on #about-link
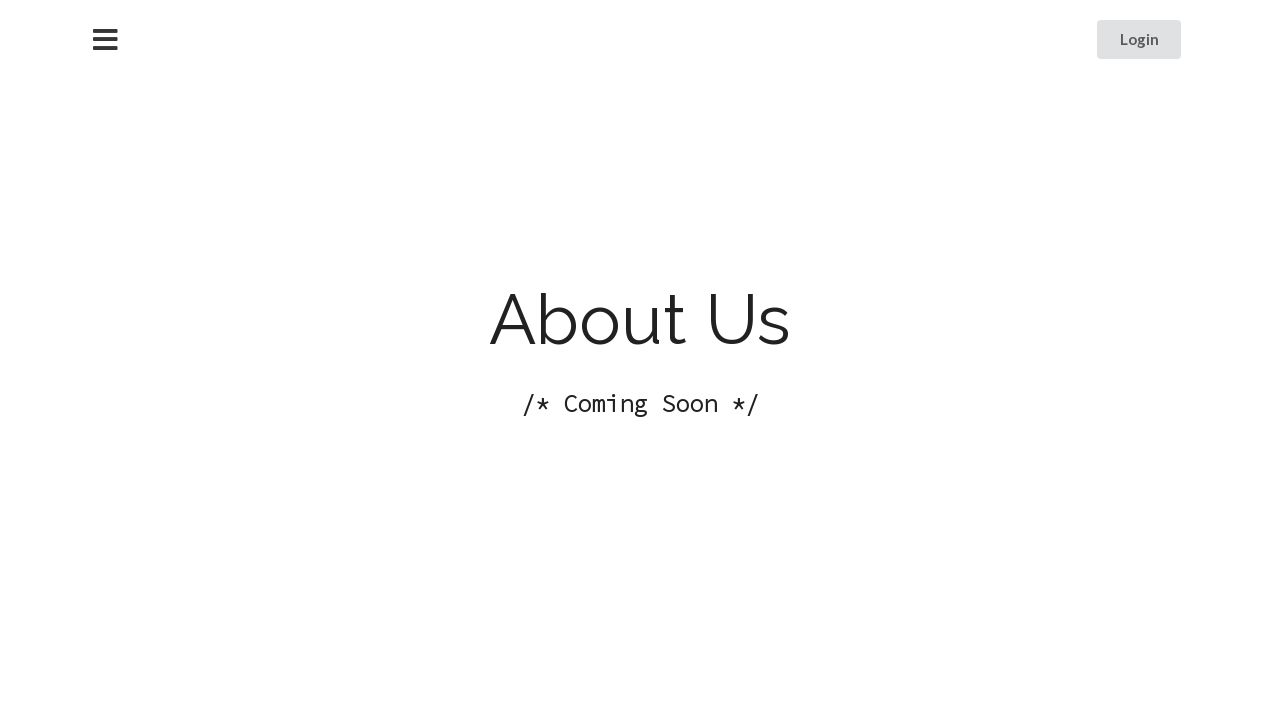

Page loaded after navigation to about link
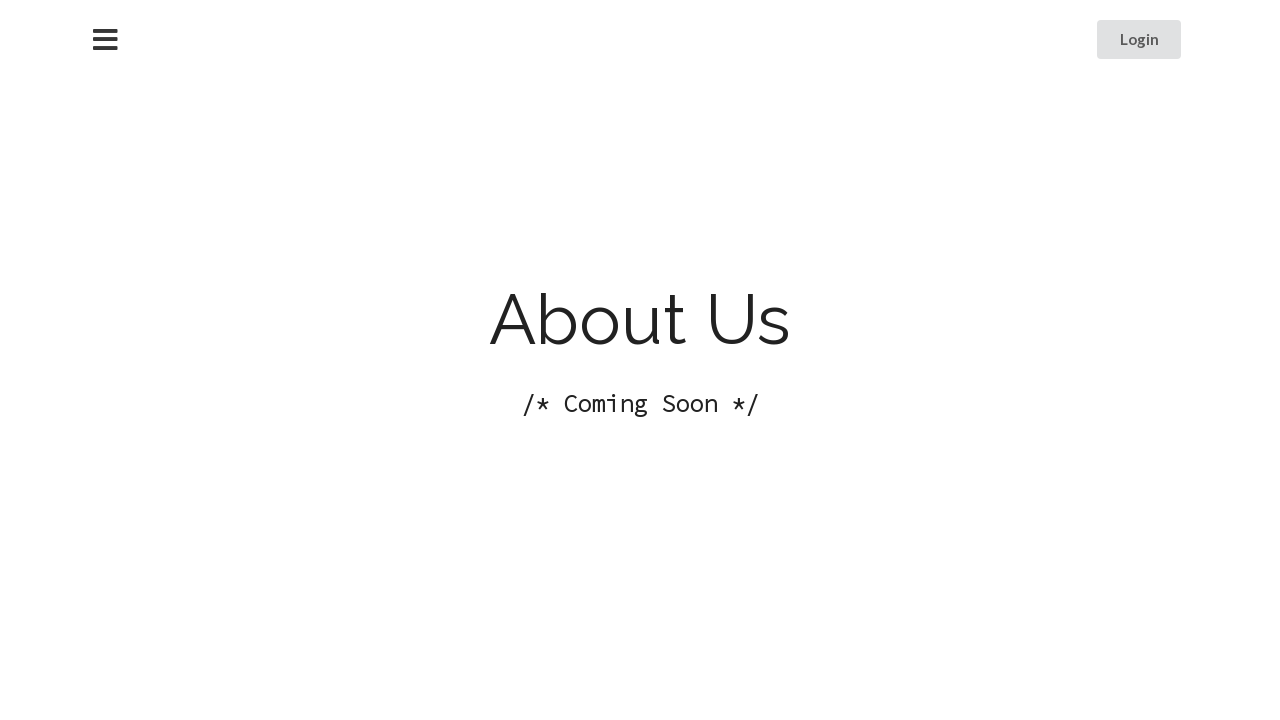

Verified new page title is 'About Training Support'
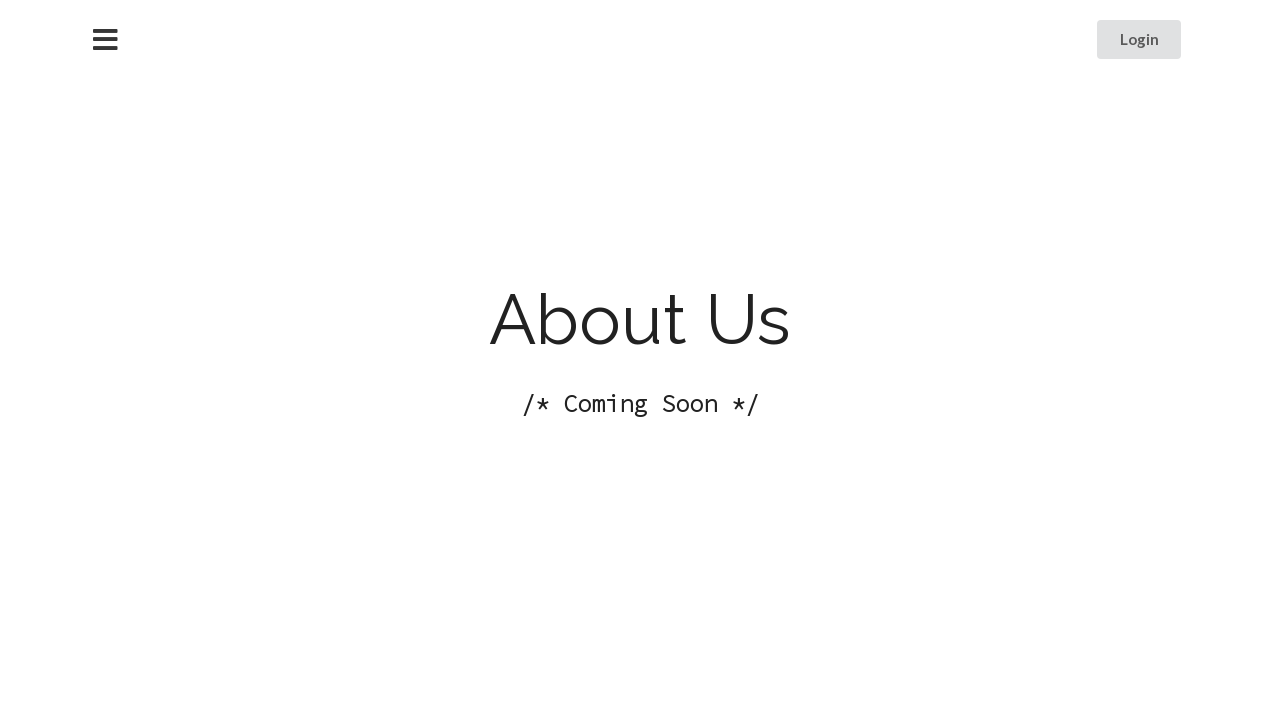

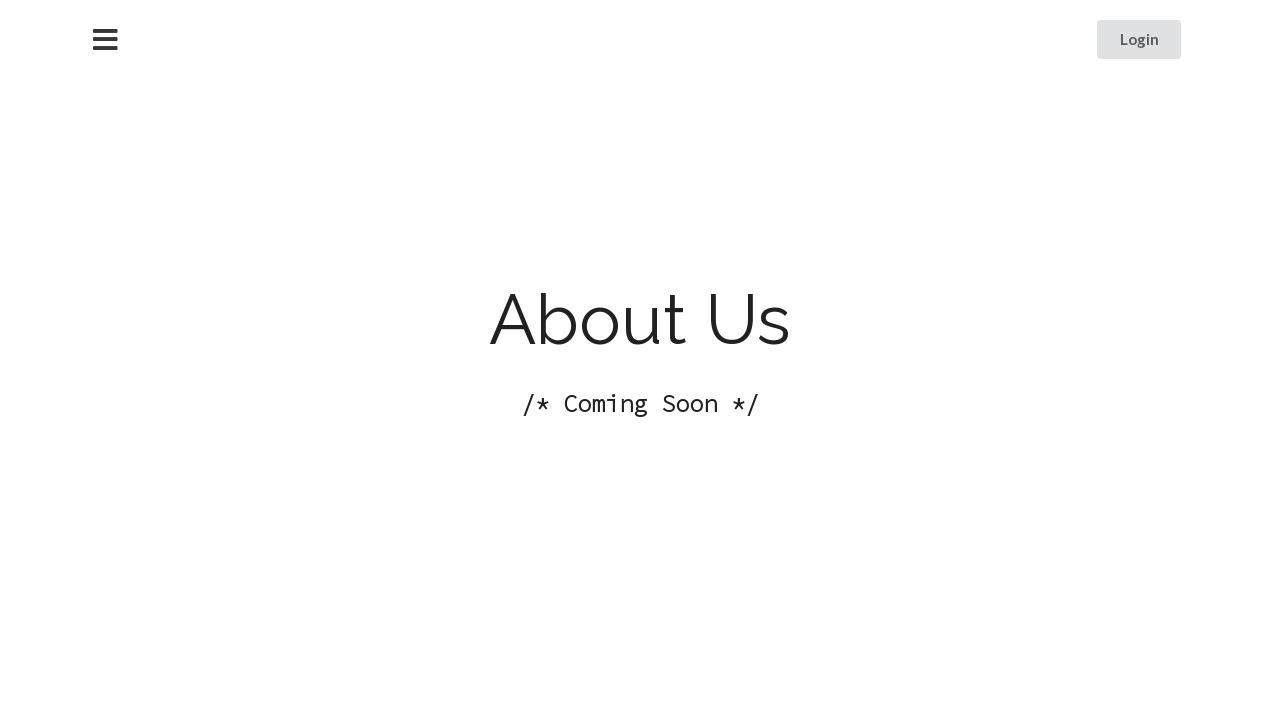